Tests form validation by clicking a submit button without filling required fields, then verifying that a validation message for the name field appears

Starting URL: http://qxf2.com/selenium-tutorial-main

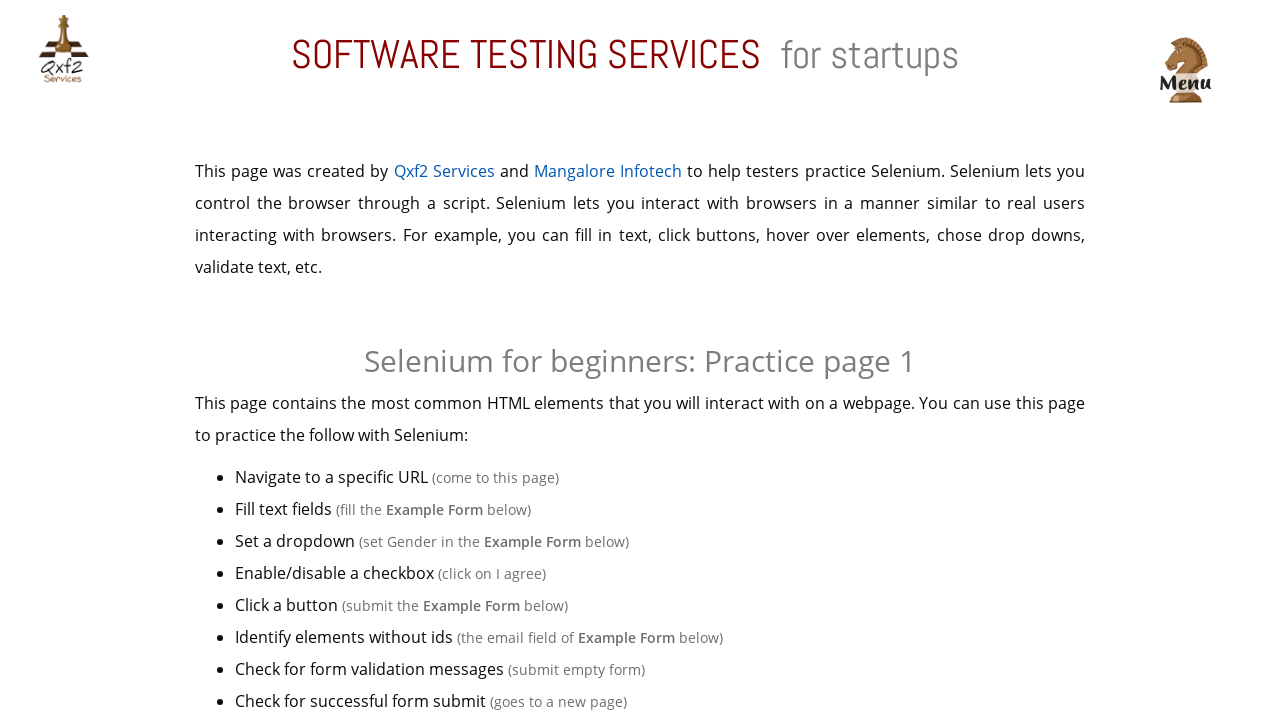

Clicked 'Click me!' button to trigger form validation at (640, 360) on xpath=//button[text()='Click me!']
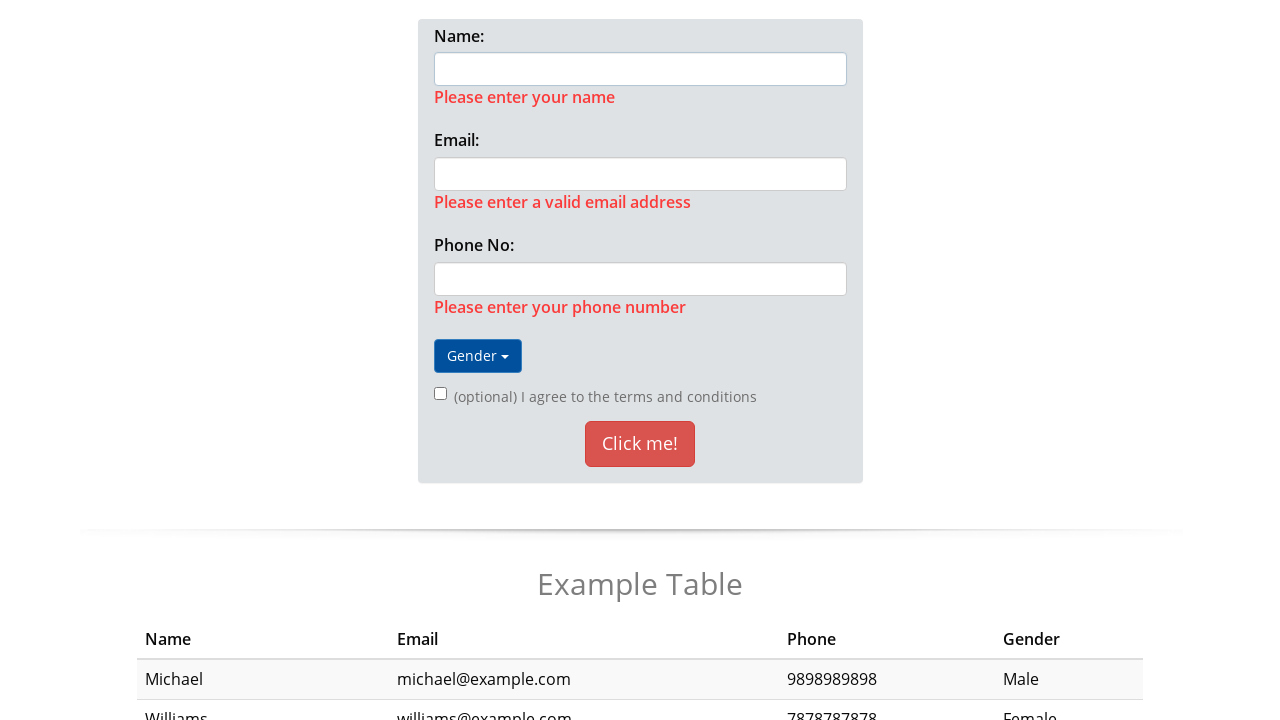

Validation message 'Please enter your name' appeared for name field
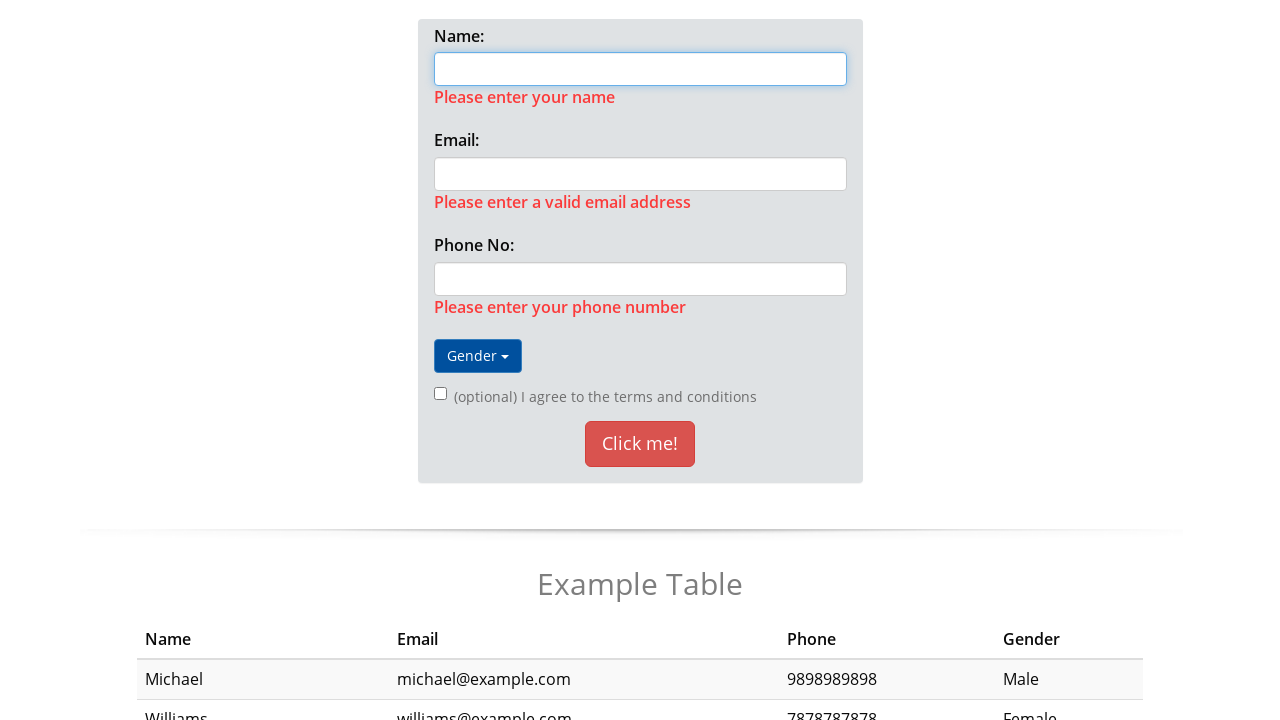

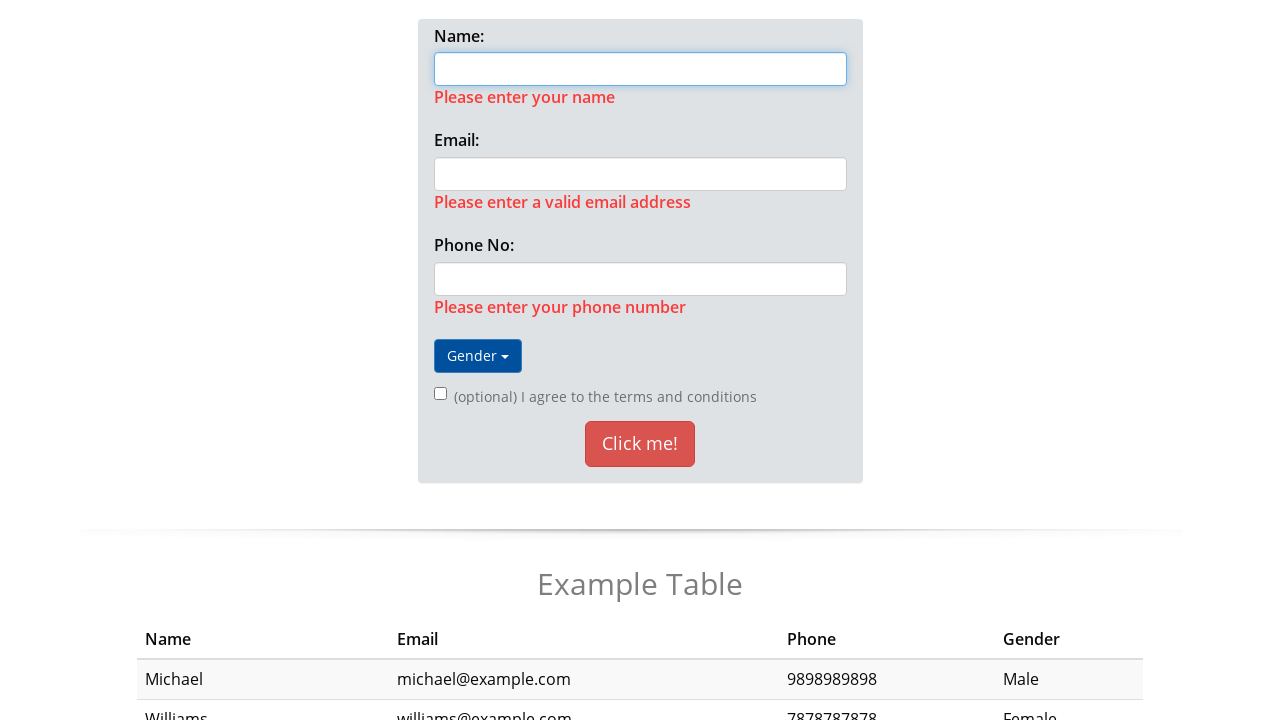